Tests confirm dialog by accepting it and verifying the result

Starting URL: https://testpages.eviltester.com/styled/alerts/alert-test.html

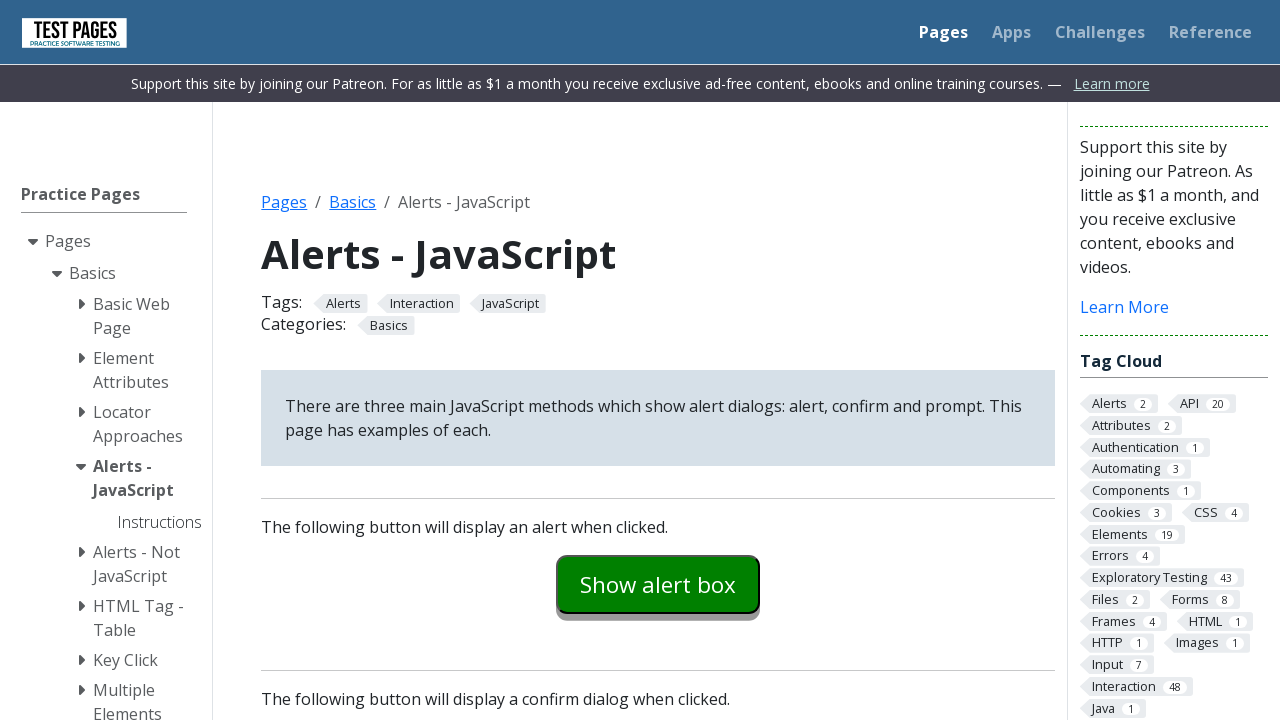

Set up dialog handler to accept confirm dialogs
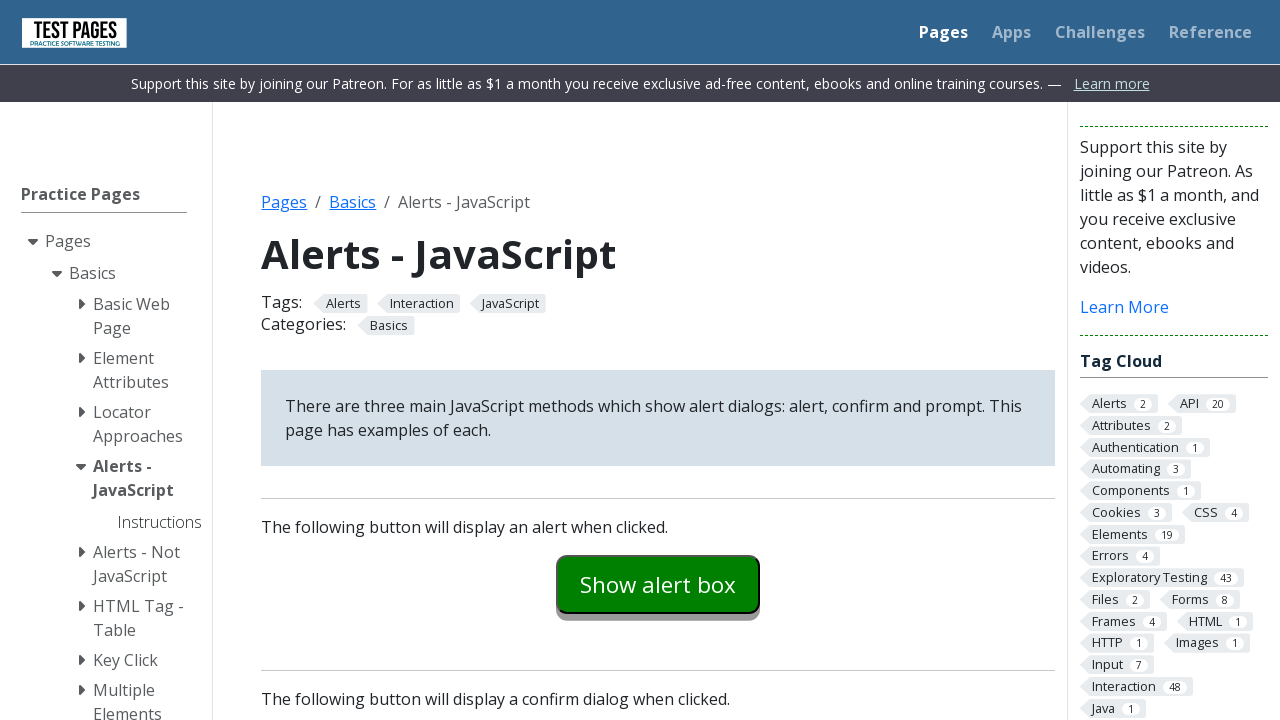

Clicked the confirm example button at (658, 360) on #confirmexample
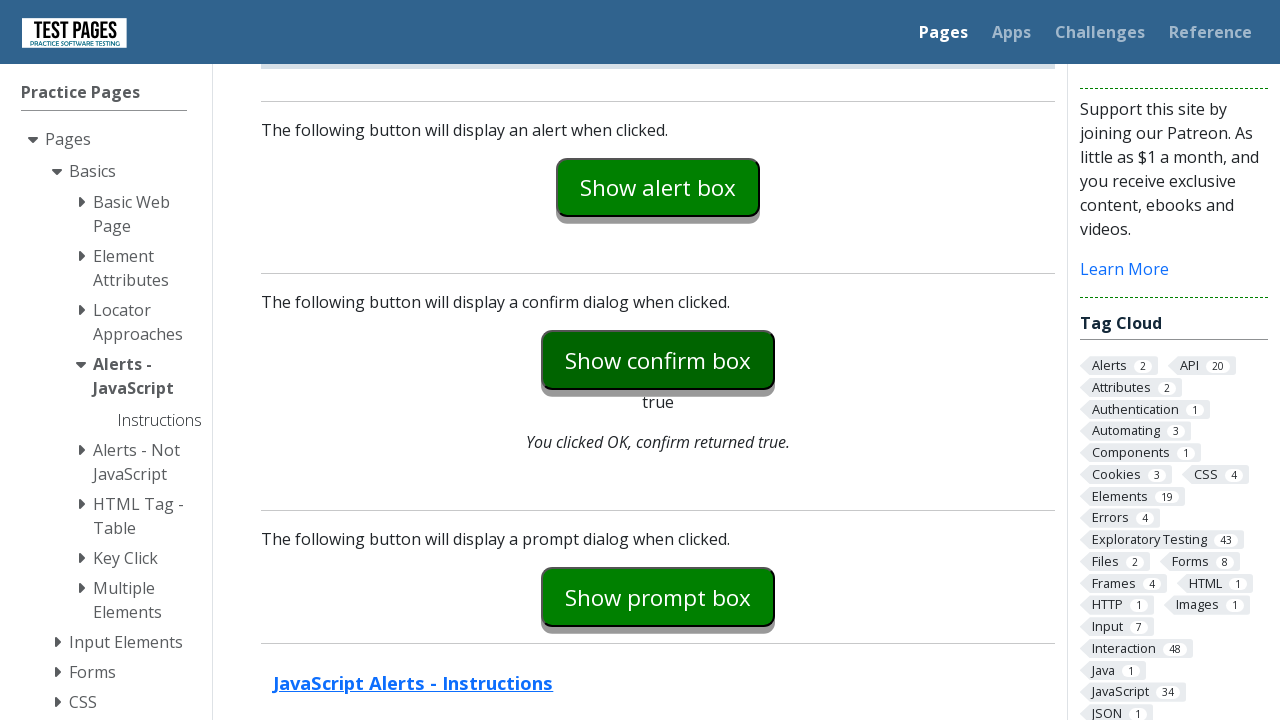

Waited for confirm explanation text to appear
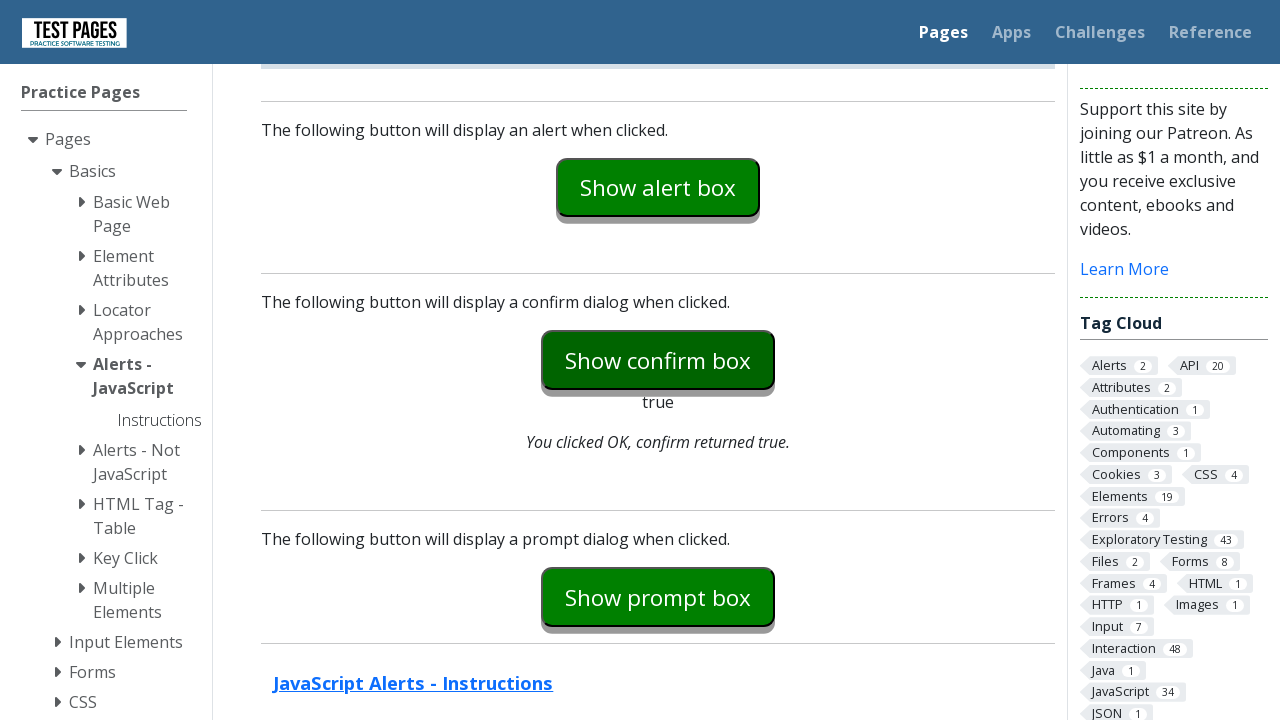

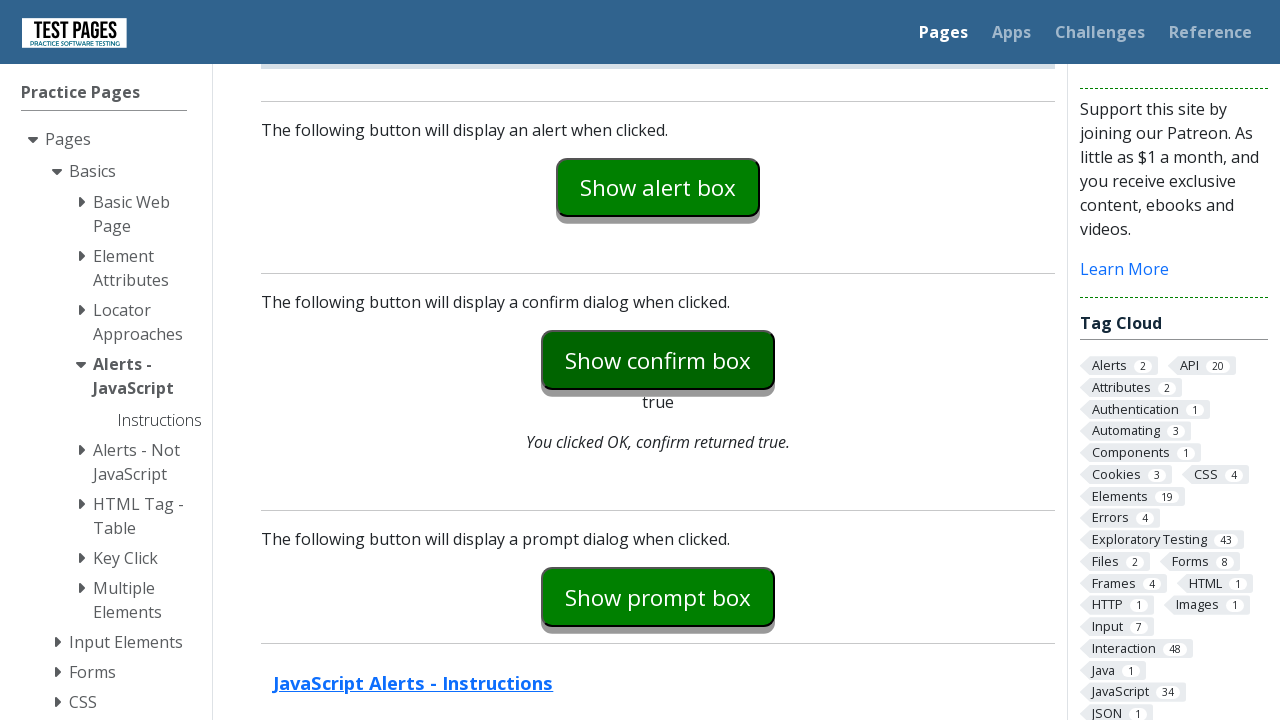